Navigates to a practice page and verifies that a table named 'courses' is present with rows and columns displayed

Starting URL: http://qaclickacademy.com/practice.php

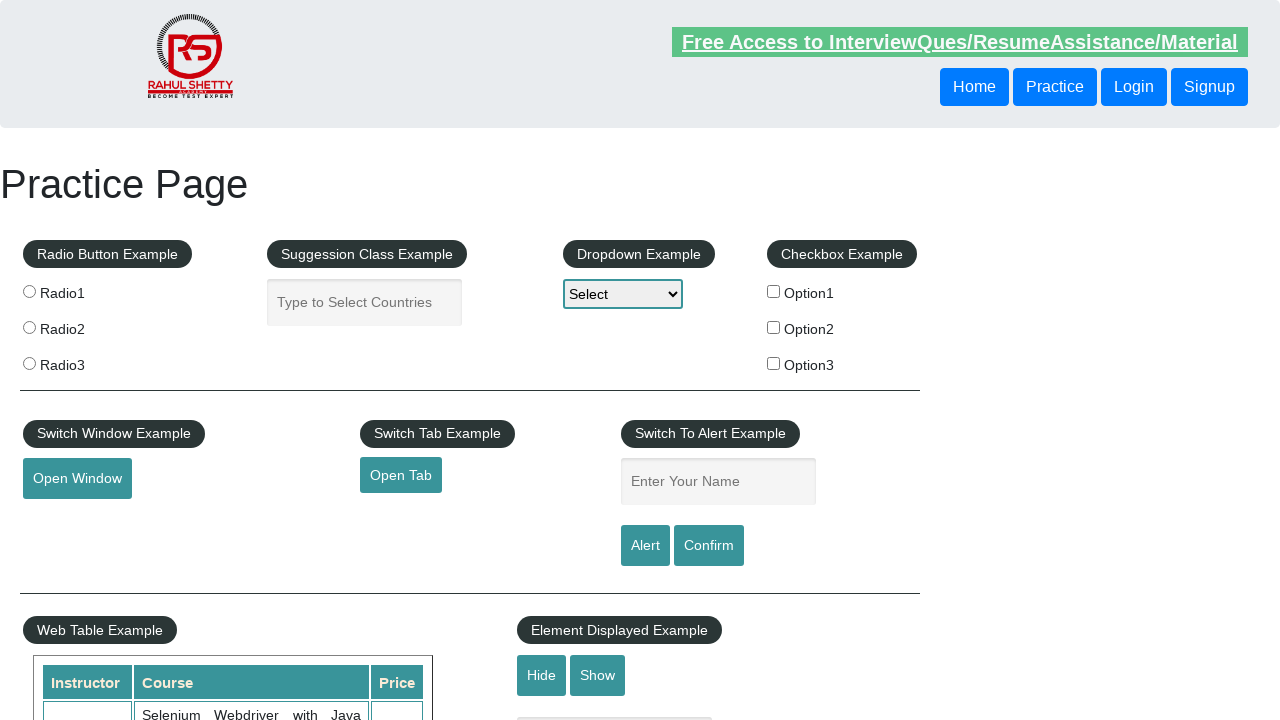

Waited for courses table to be present on the page
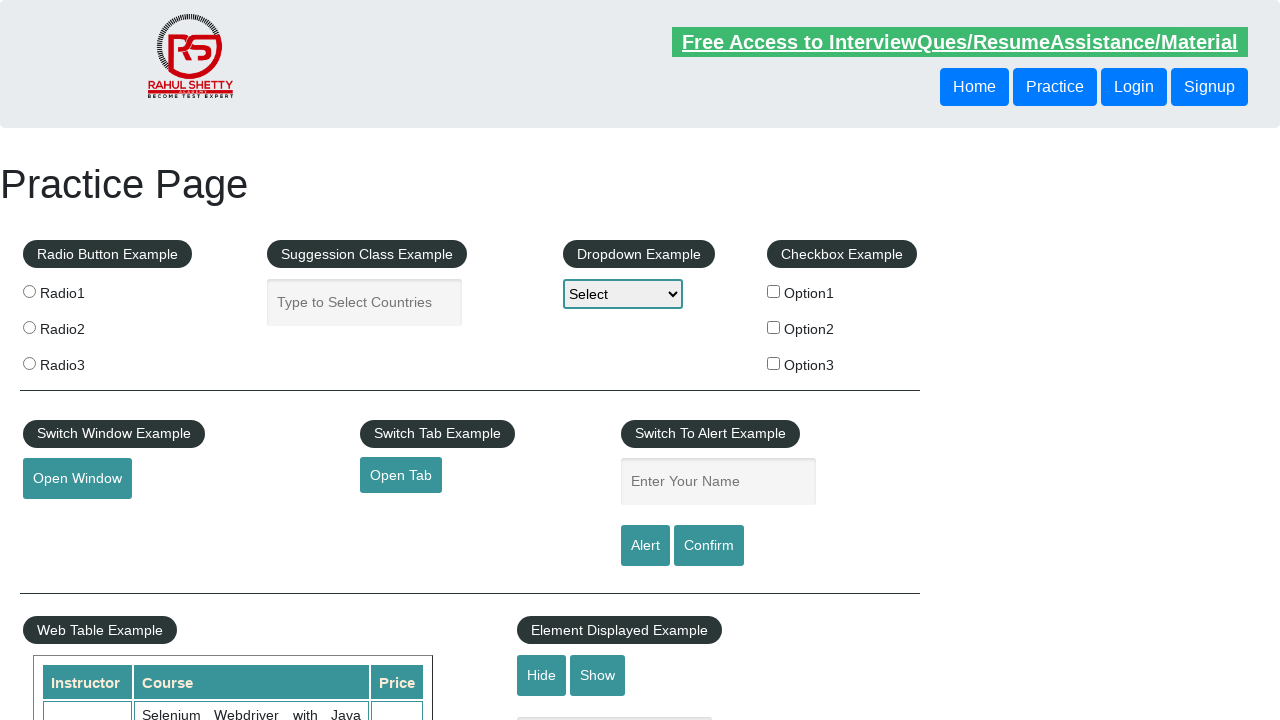

Verified table rows exist in courses table
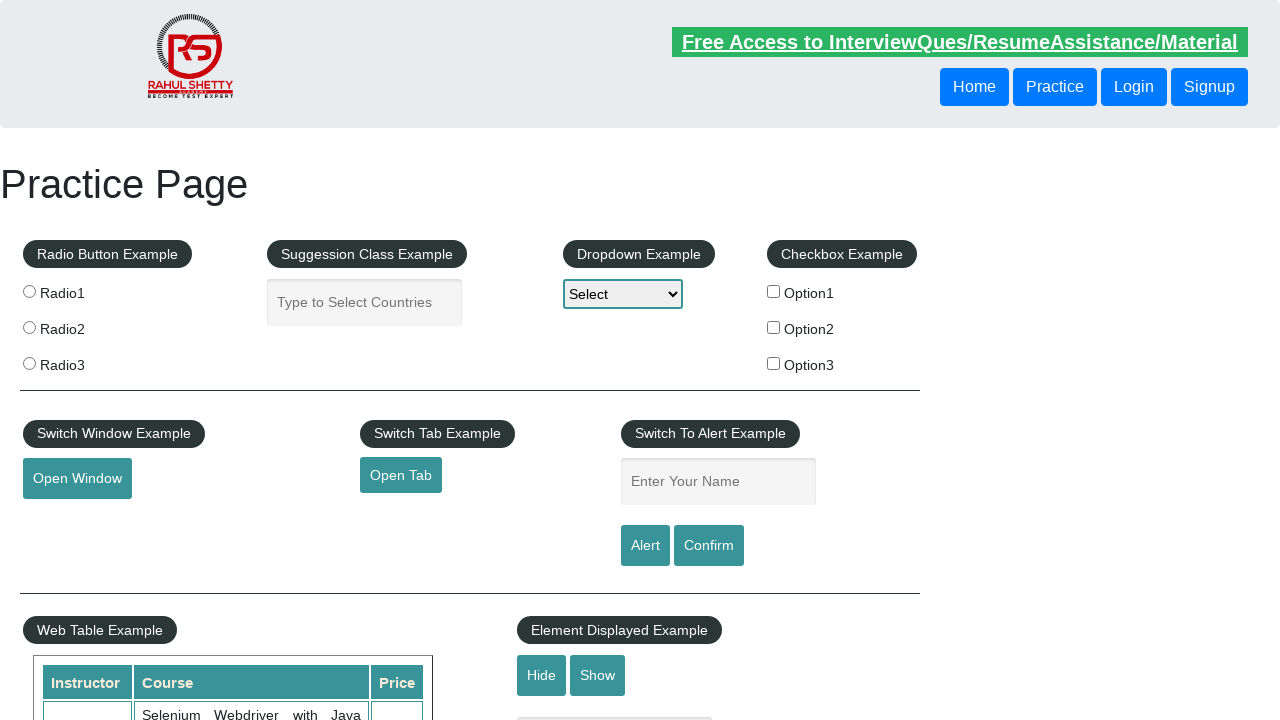

Verified table headers exist in courses table
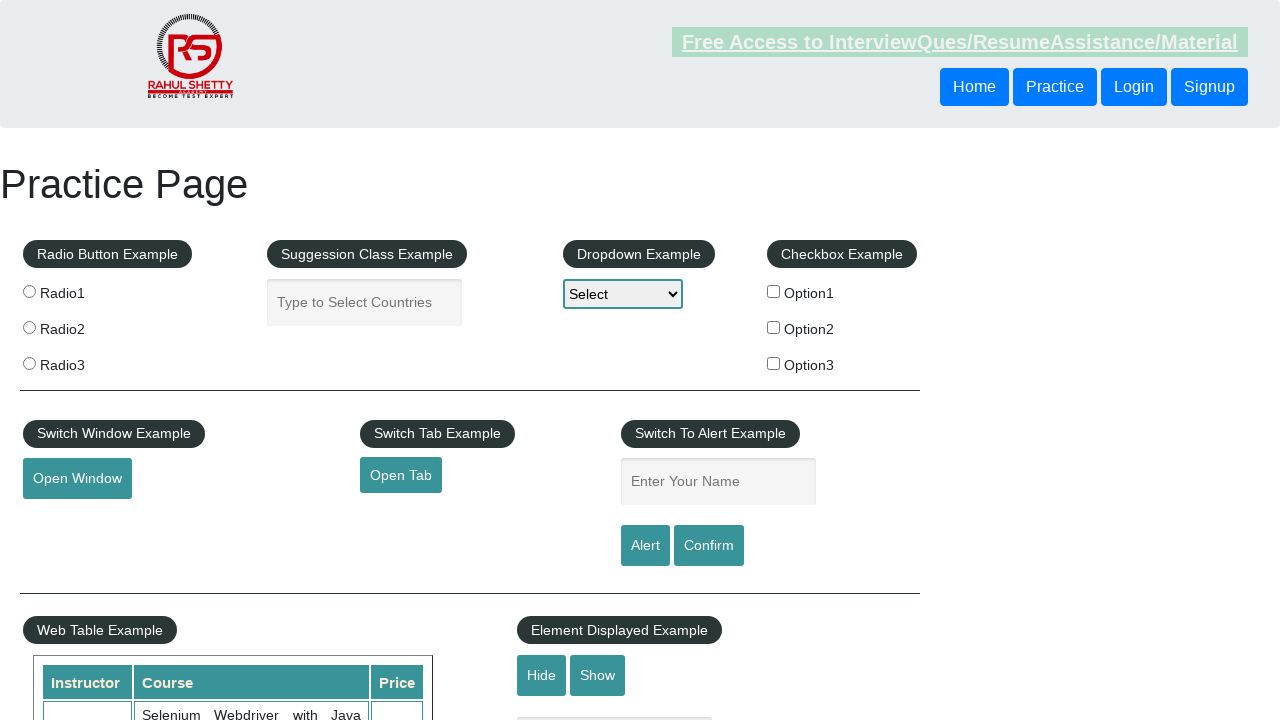

Verified table cells exist in courses table
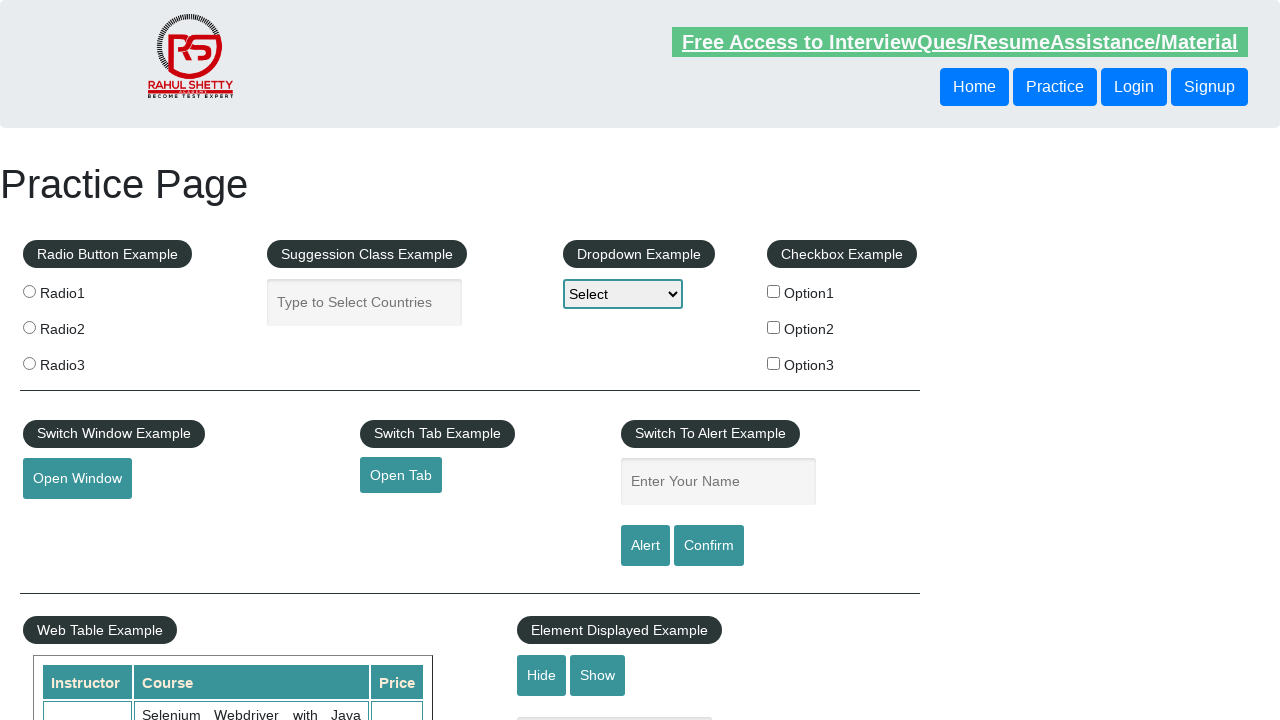

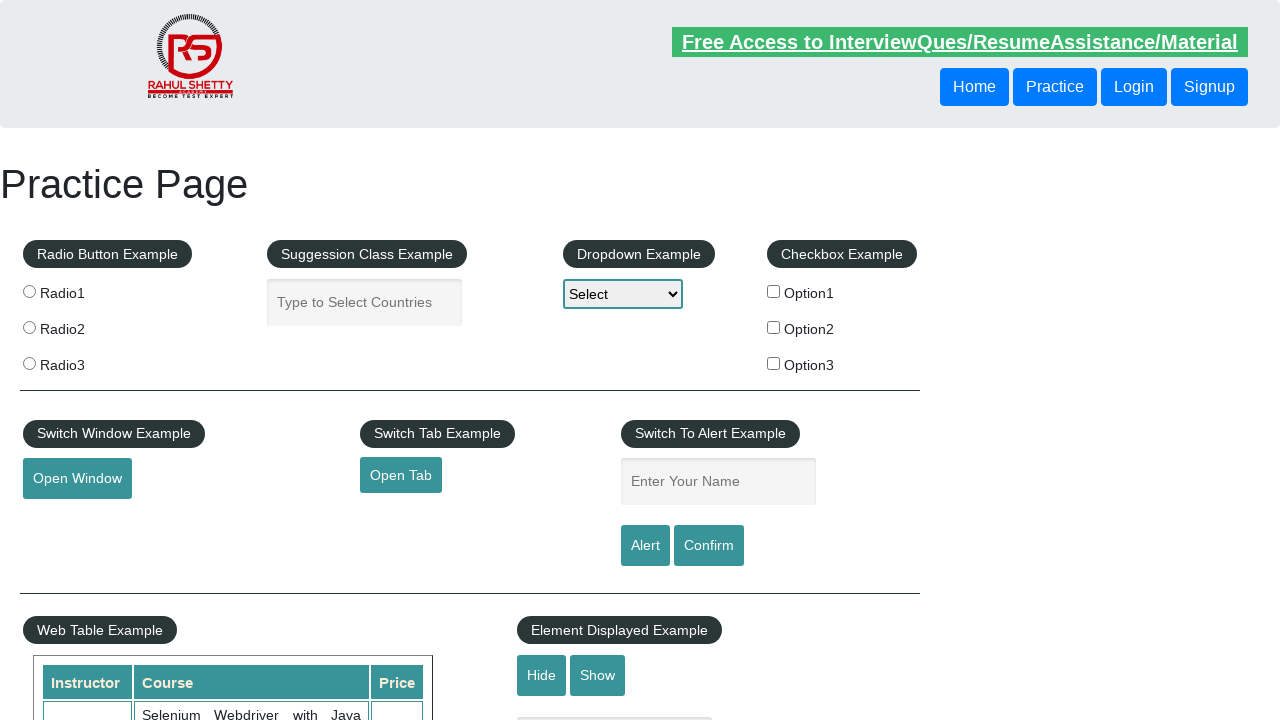